Tests that whitespace is trimmed from edited todo text

Starting URL: https://demo.playwright.dev/todomvc

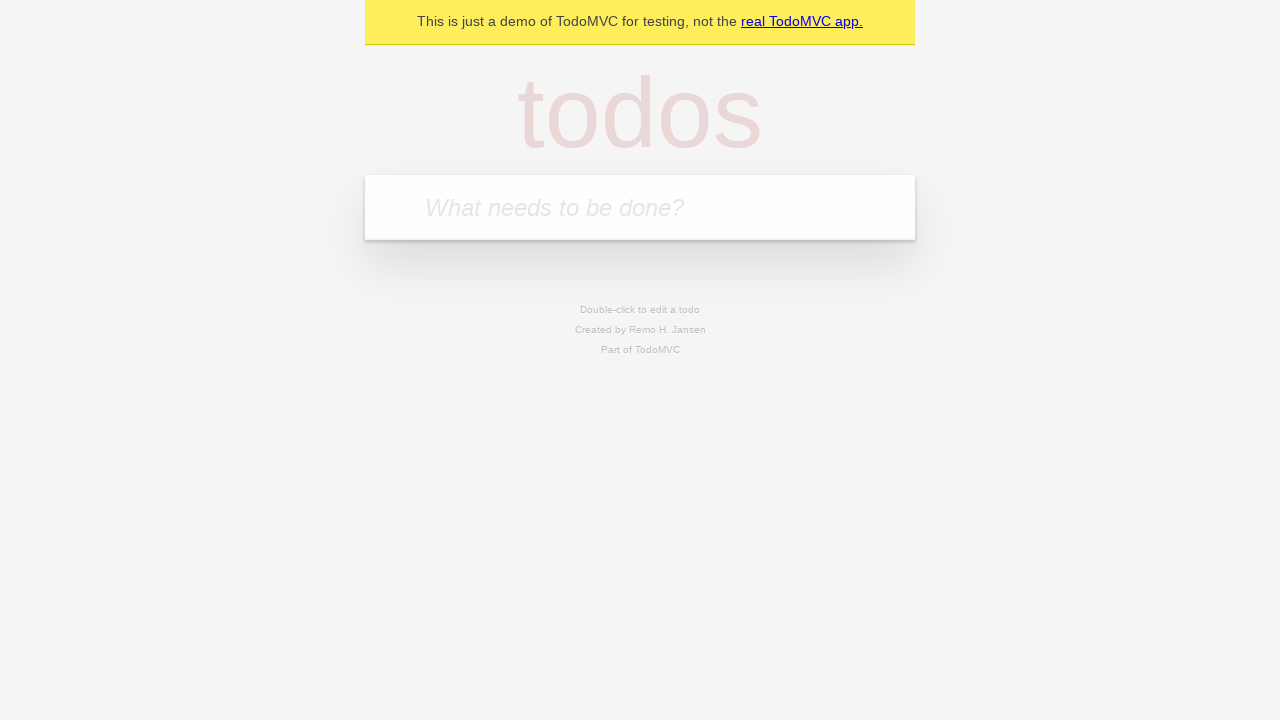

Filled new todo input with 'buy some cheese' on internal:attr=[placeholder="What needs to be done?"i]
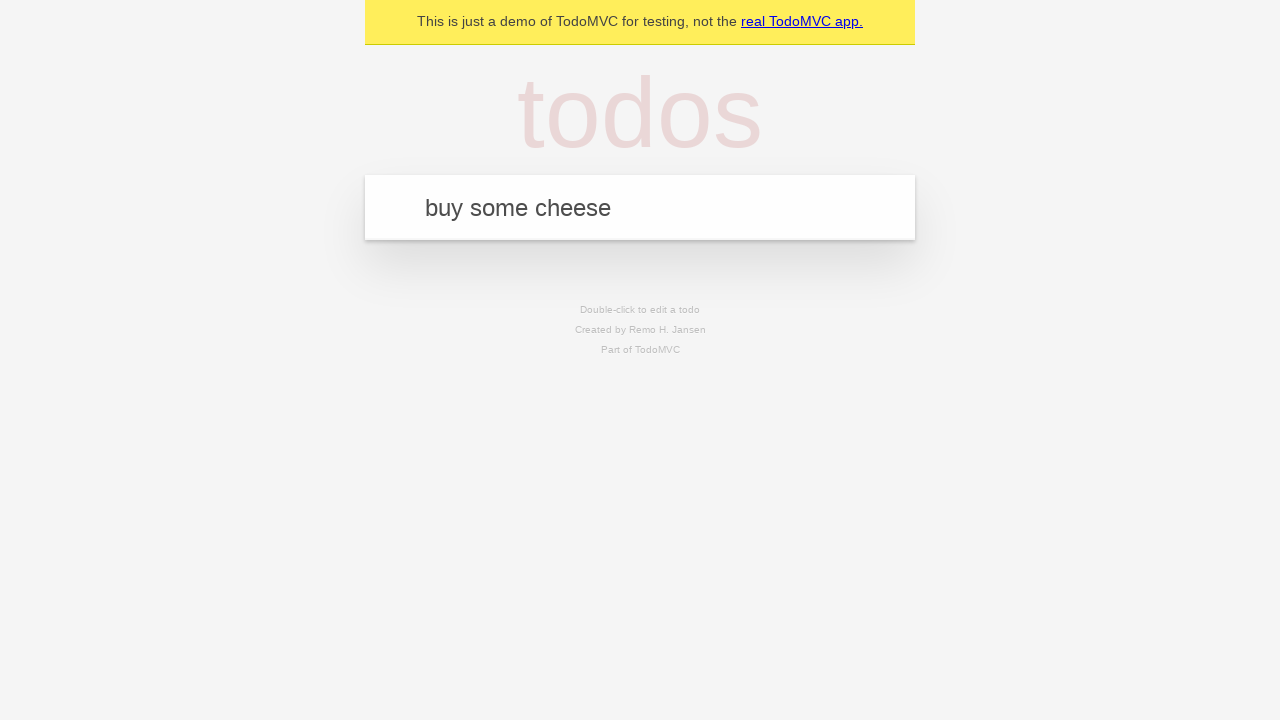

Pressed Enter to add first todo item on internal:attr=[placeholder="What needs to be done?"i]
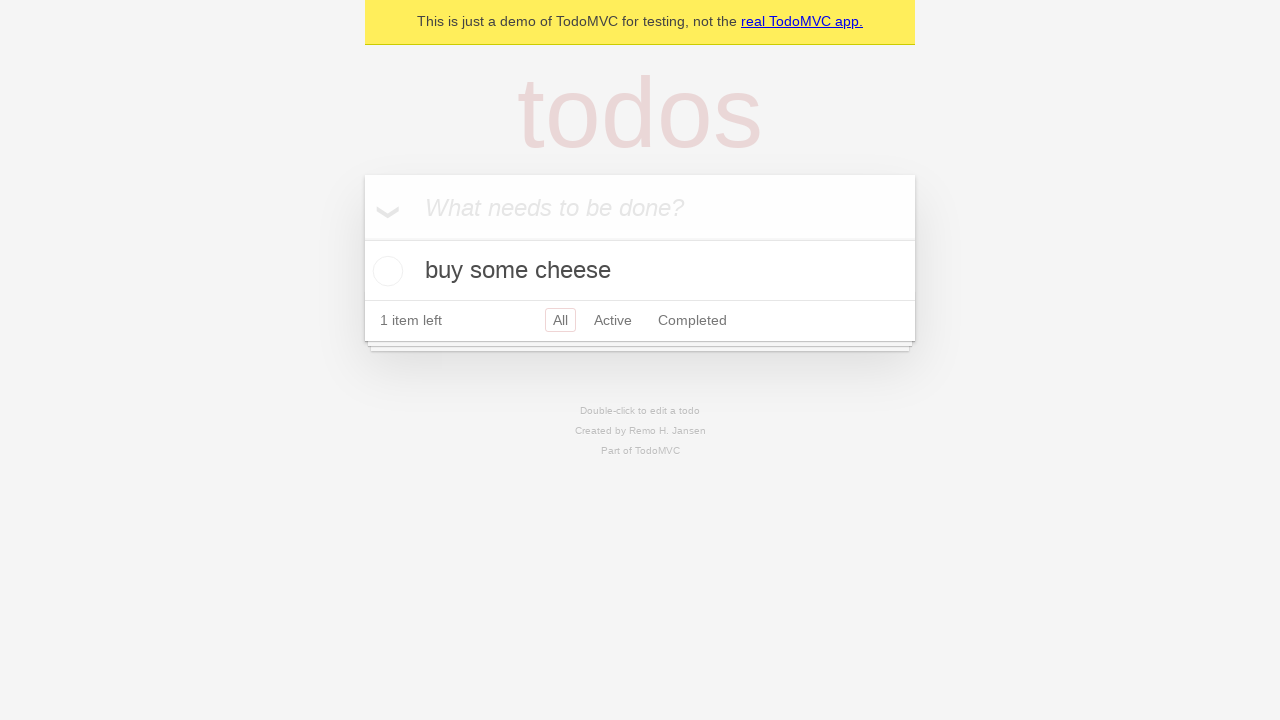

Filled new todo input with 'feed the cat' on internal:attr=[placeholder="What needs to be done?"i]
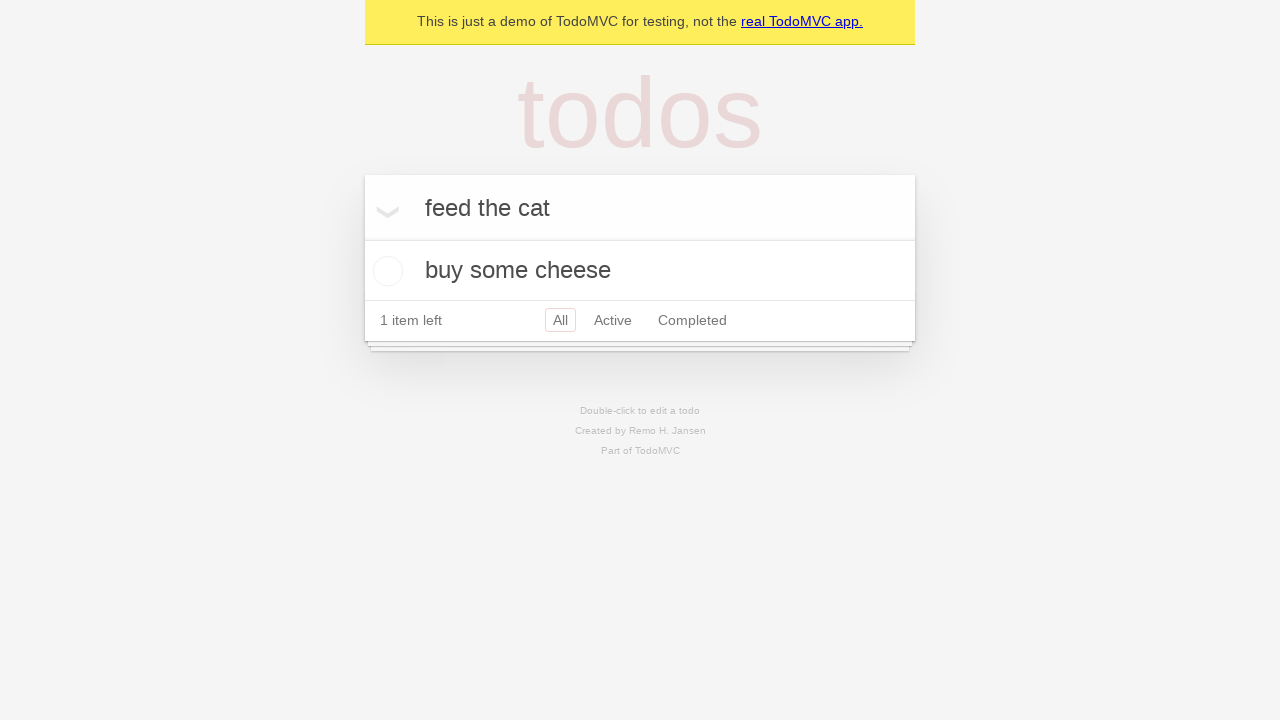

Pressed Enter to add second todo item on internal:attr=[placeholder="What needs to be done?"i]
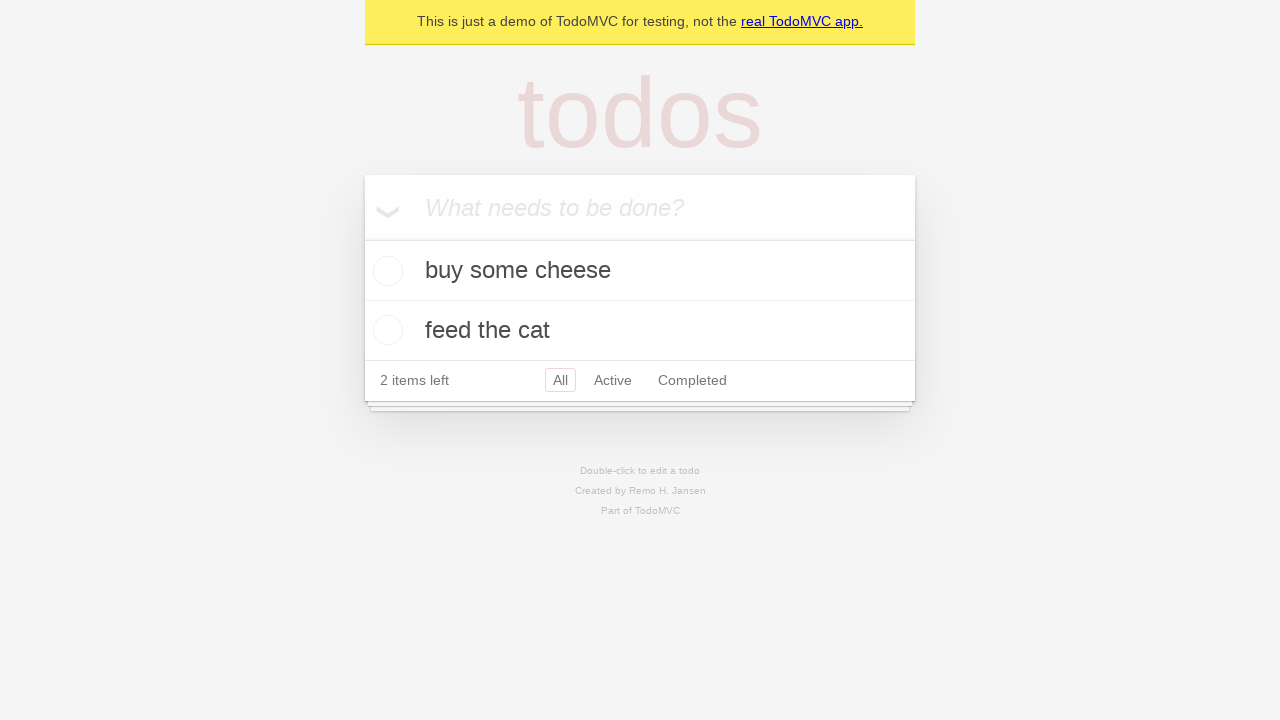

Filled new todo input with 'book a doctors appointment' on internal:attr=[placeholder="What needs to be done?"i]
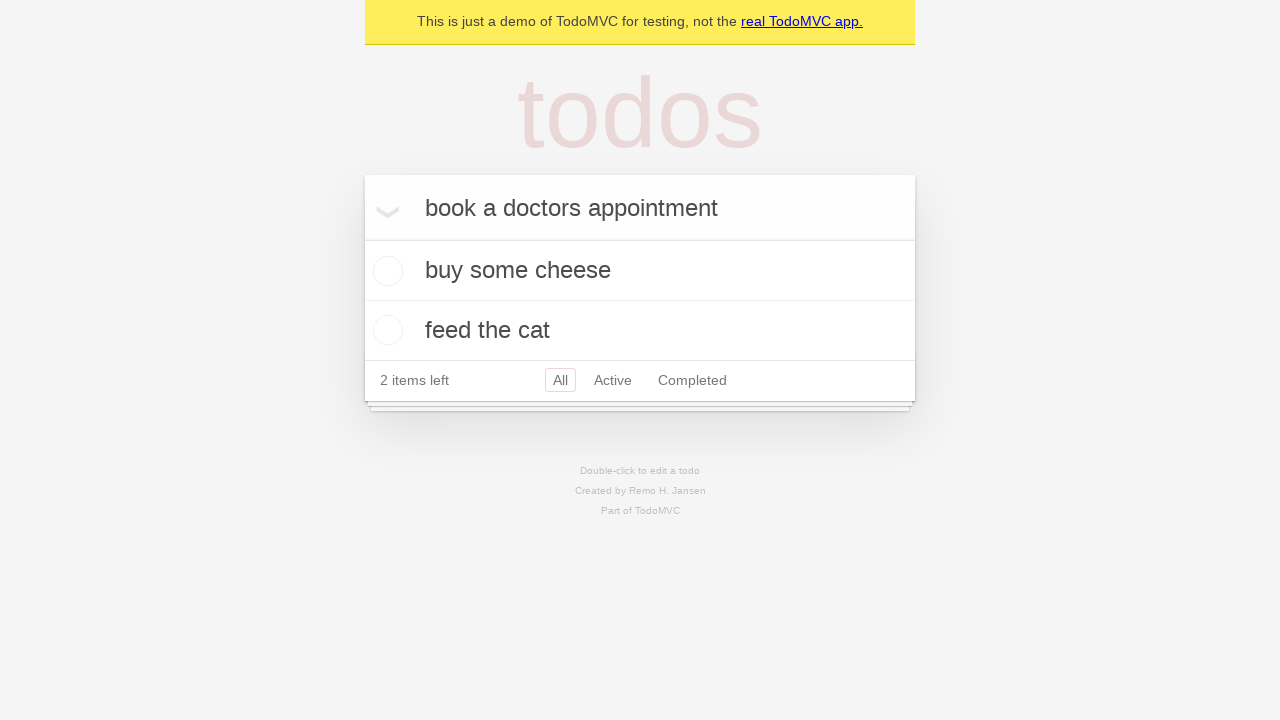

Pressed Enter to add third todo item on internal:attr=[placeholder="What needs to be done?"i]
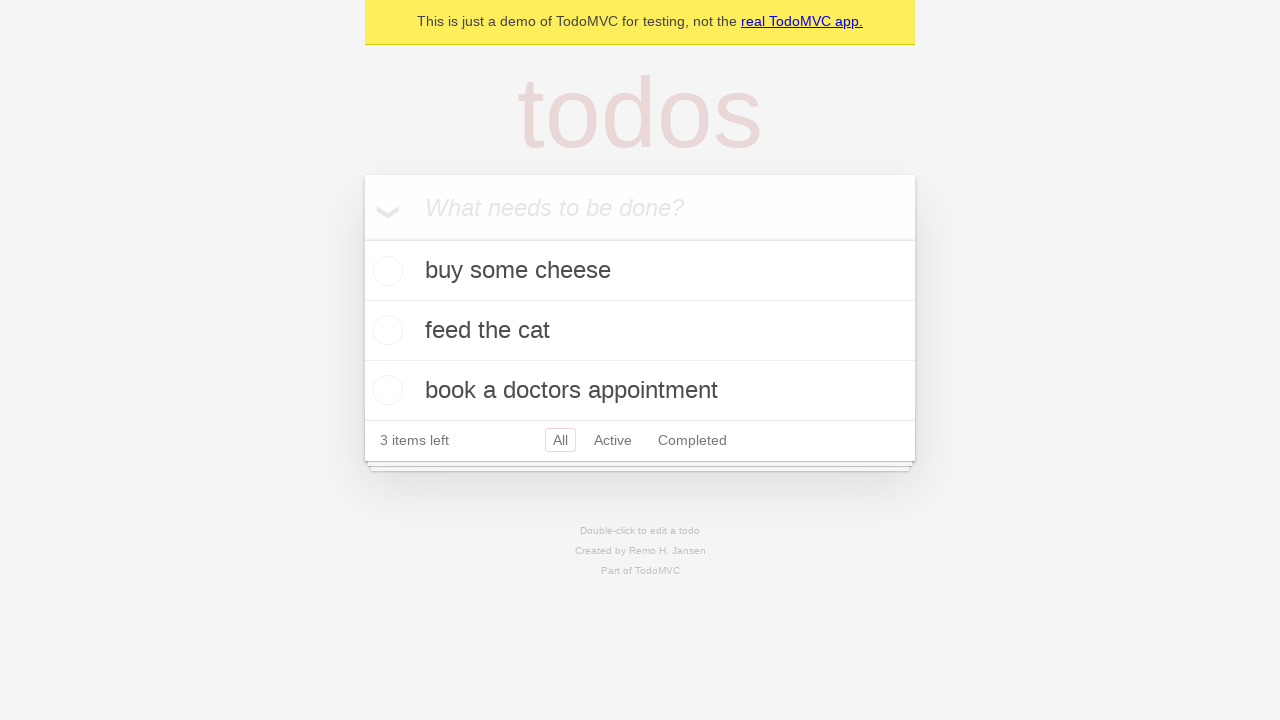

Waited for all three todo items to be loaded
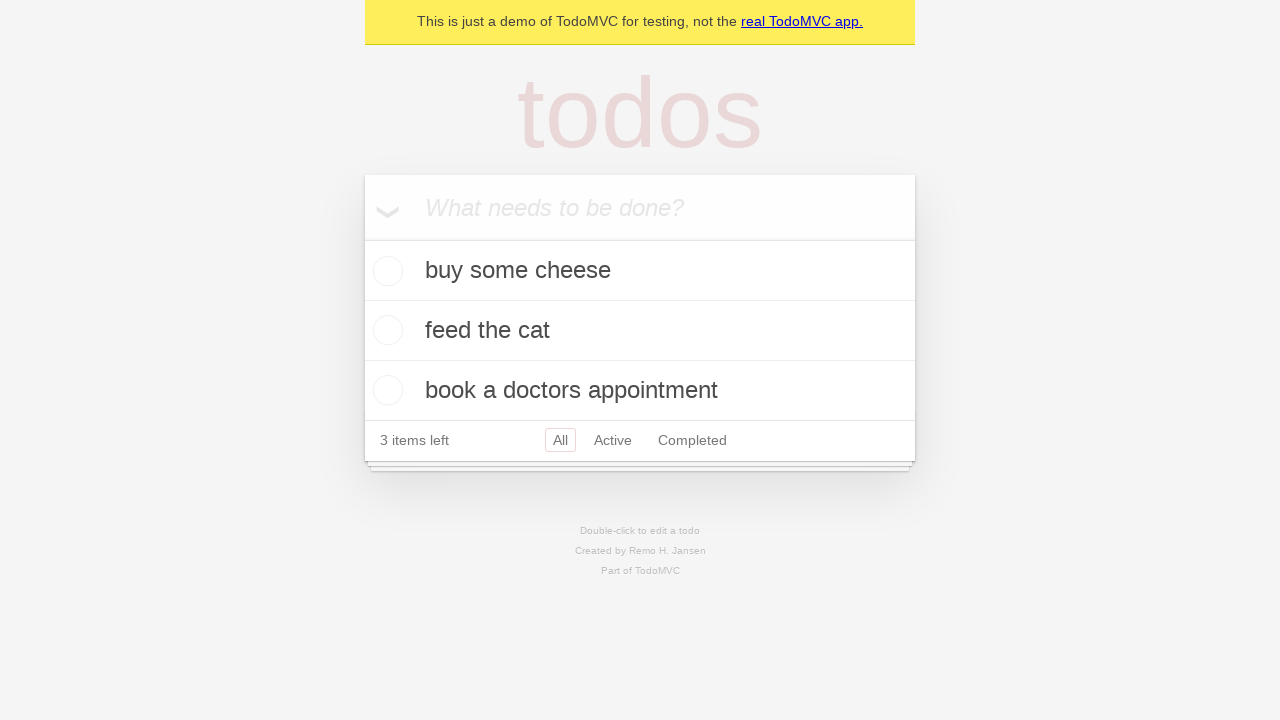

Double-clicked second todo item to enter edit mode at (640, 331) on internal:testid=[data-testid="todo-item"s] >> nth=1
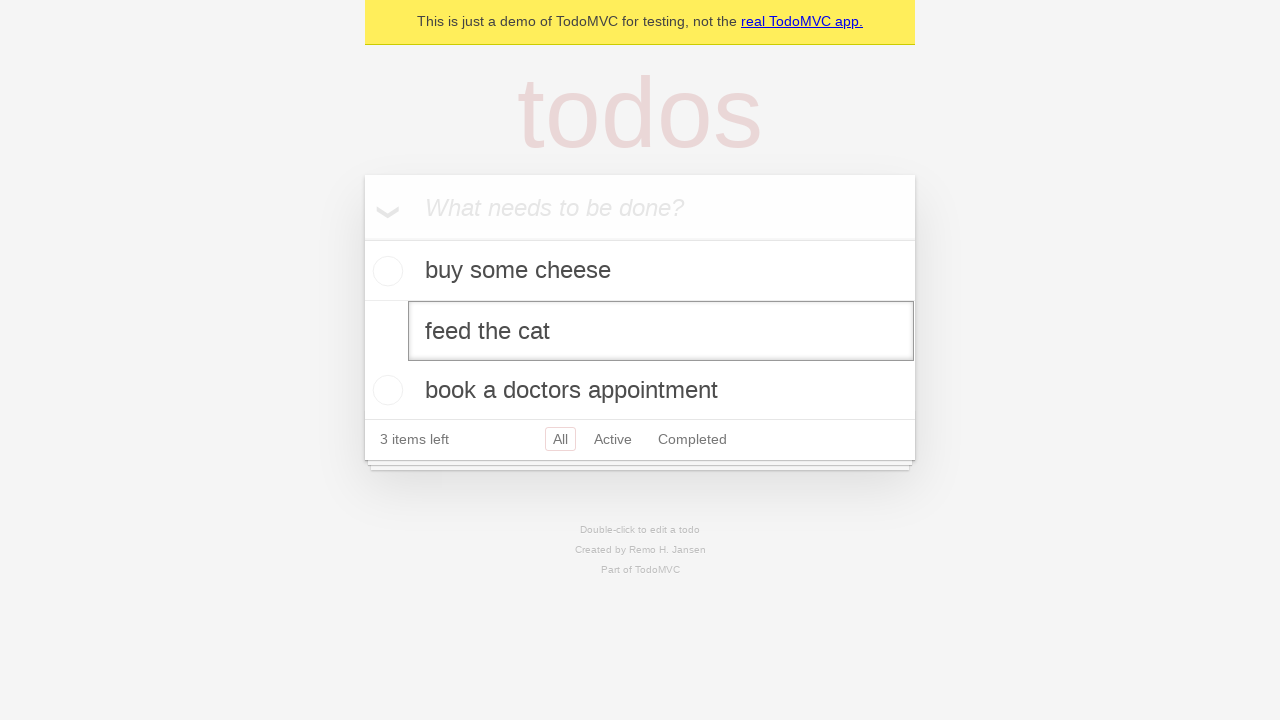

Filled edit field with text containing leading and trailing whitespace on internal:testid=[data-testid="todo-item"s] >> nth=1 >> internal:role=textbox[nam
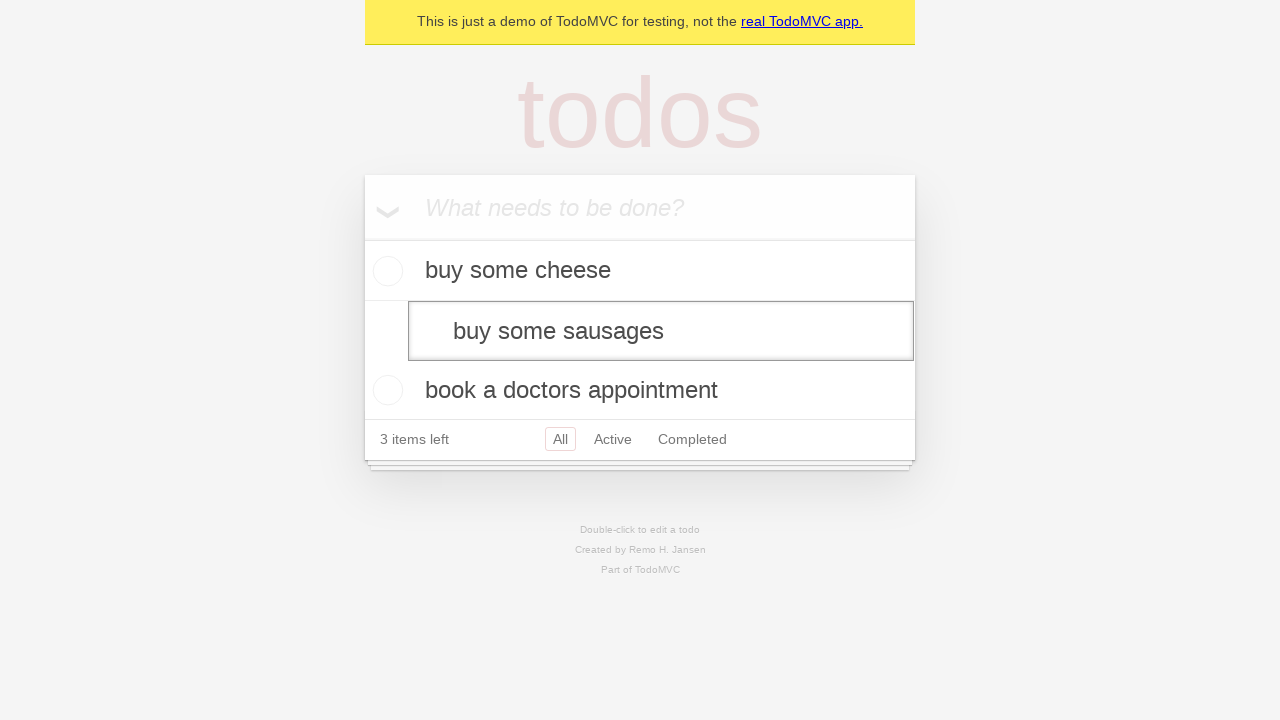

Pressed Enter to save edited todo, verifying whitespace is trimmed on internal:testid=[data-testid="todo-item"s] >> nth=1 >> internal:role=textbox[nam
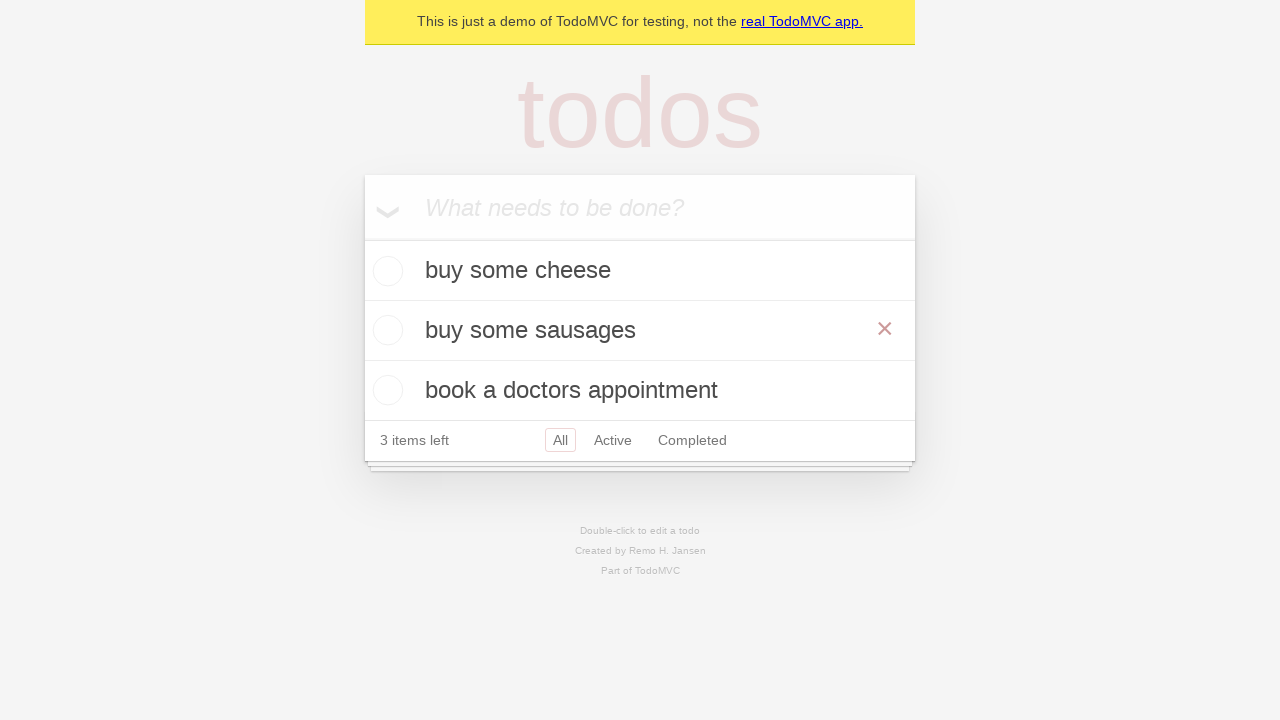

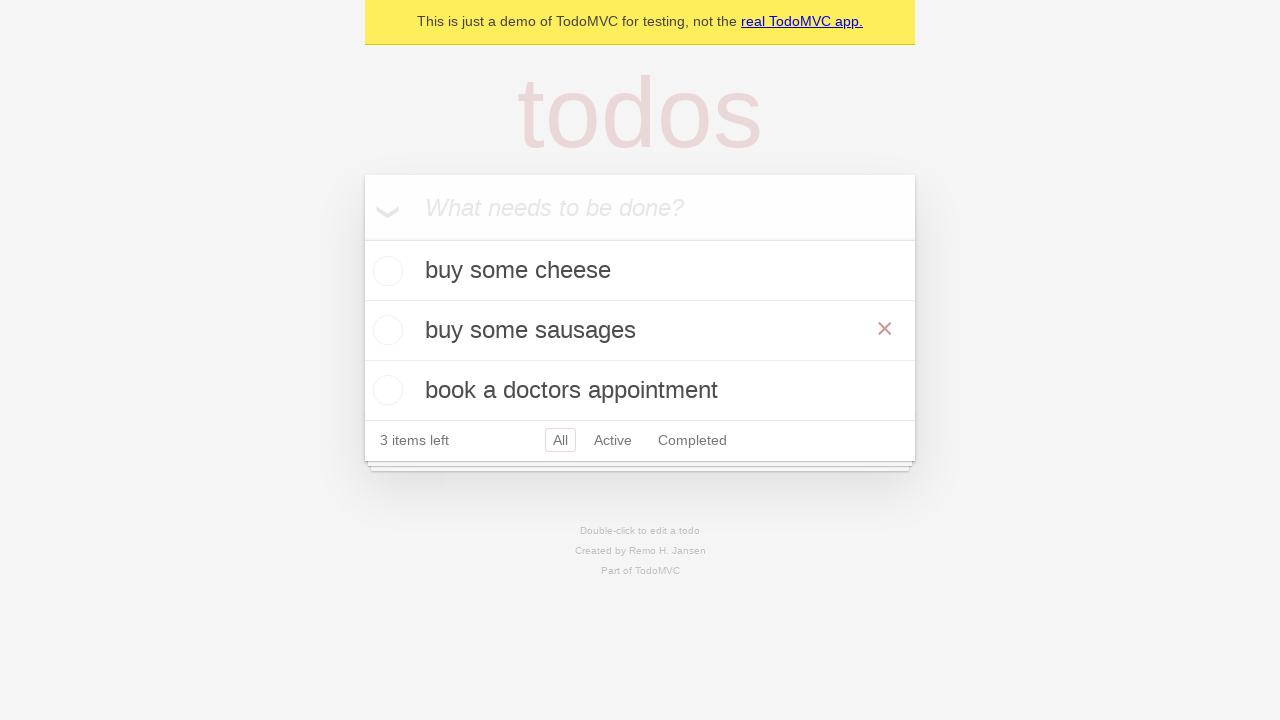